Navigates to the OrangeHRM login page and verifies it loads successfully

Starting URL: https://opensource-demo.orangehrmlive.com/web/index.php/auth/login

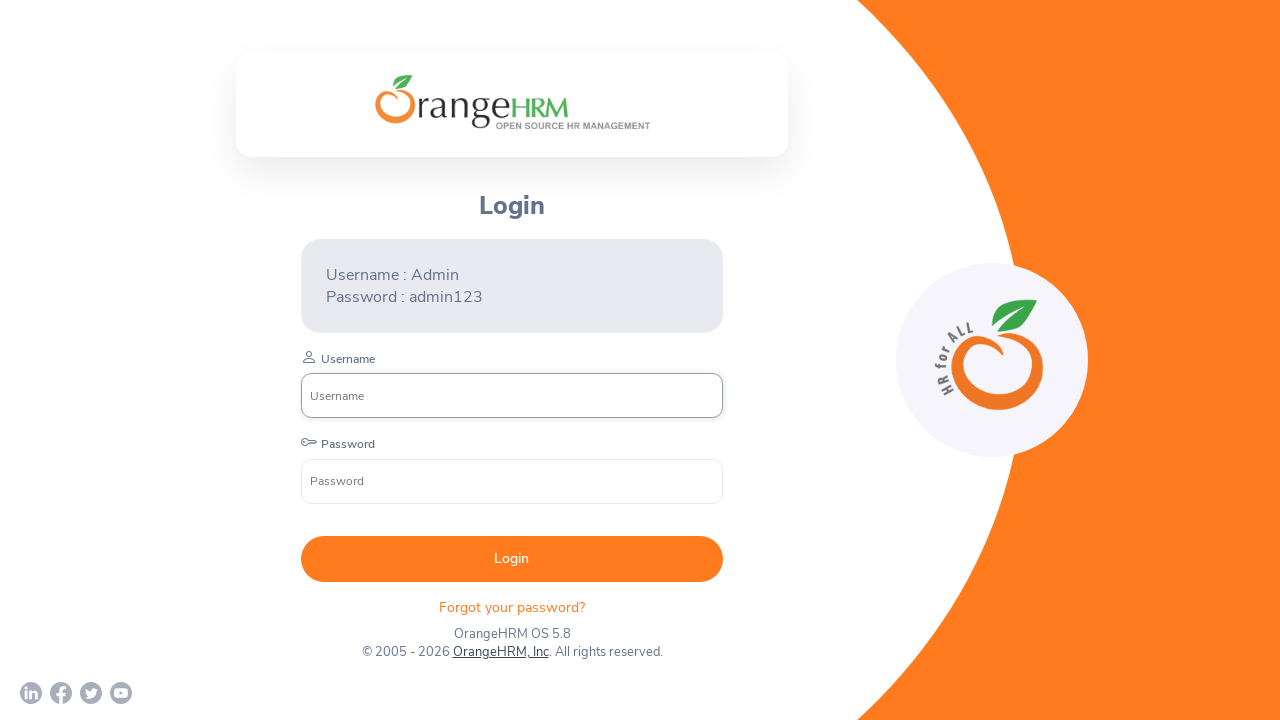

Navigated to OrangeHRM login page
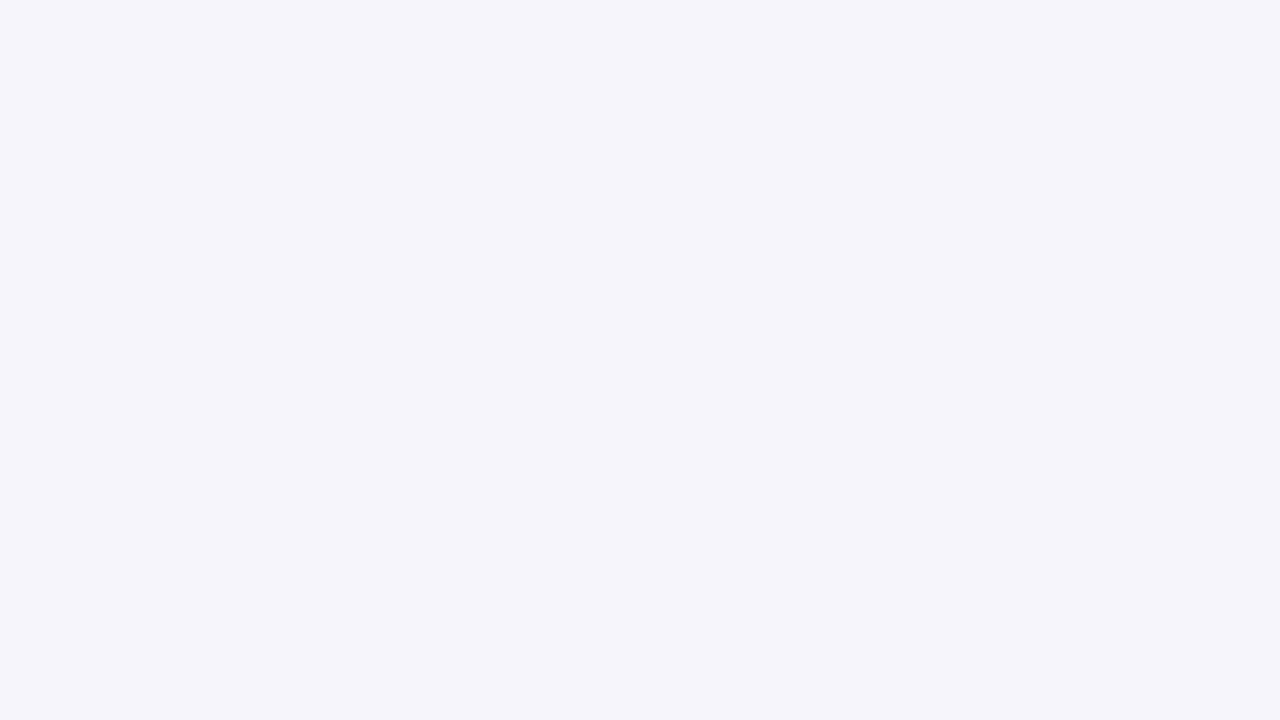

Login page DOM content loaded successfully
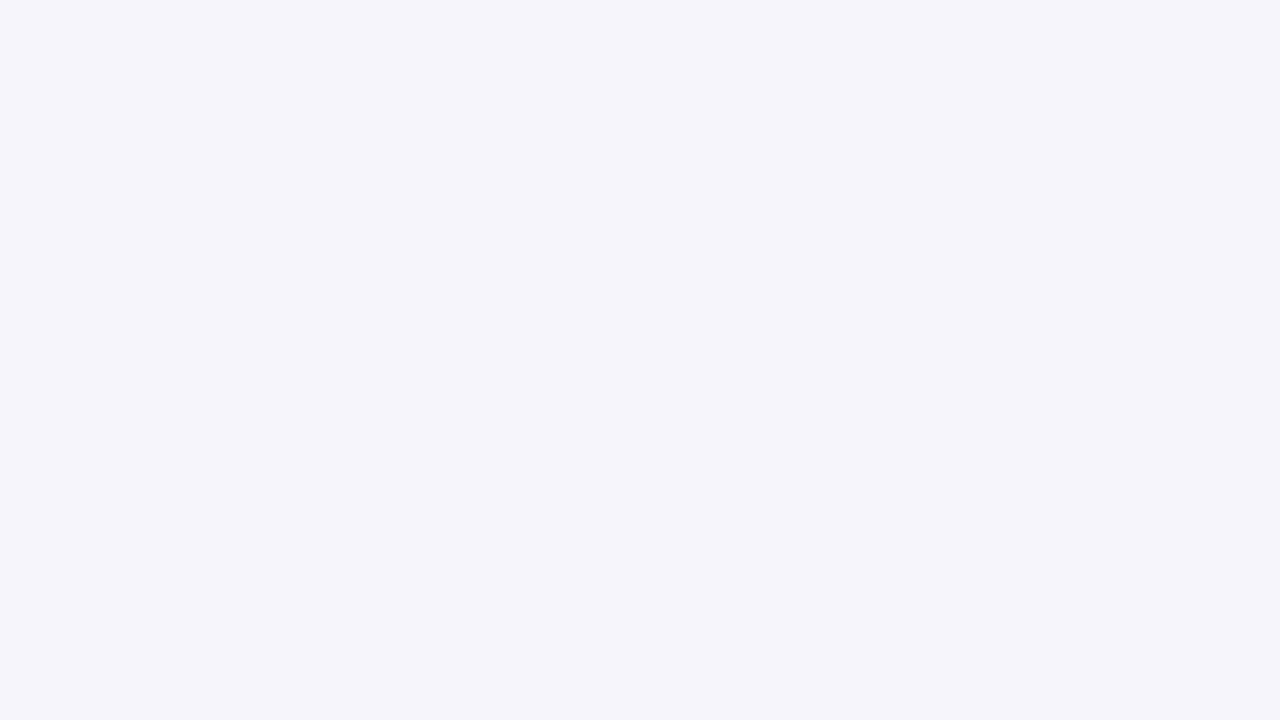

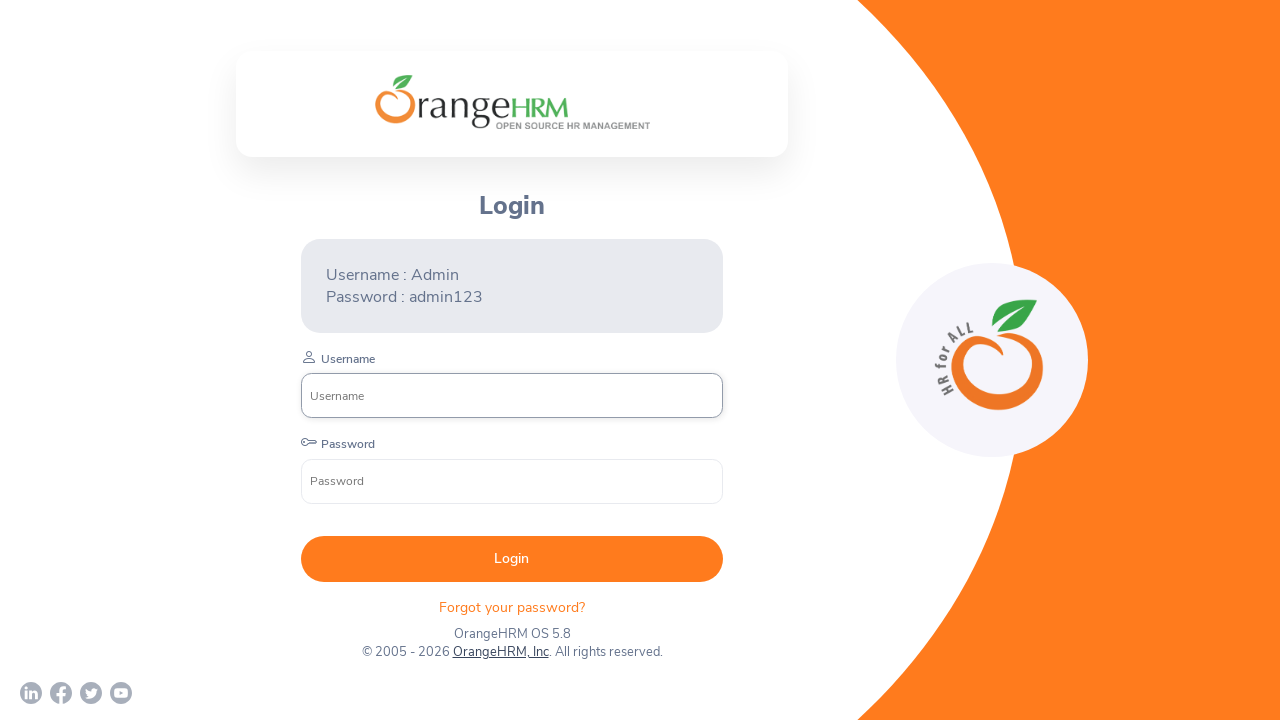